Tests navigation from the Training Support homepage to the About Us page by clicking the About Us link and verifying the page heading

Starting URL: https://training-support.net

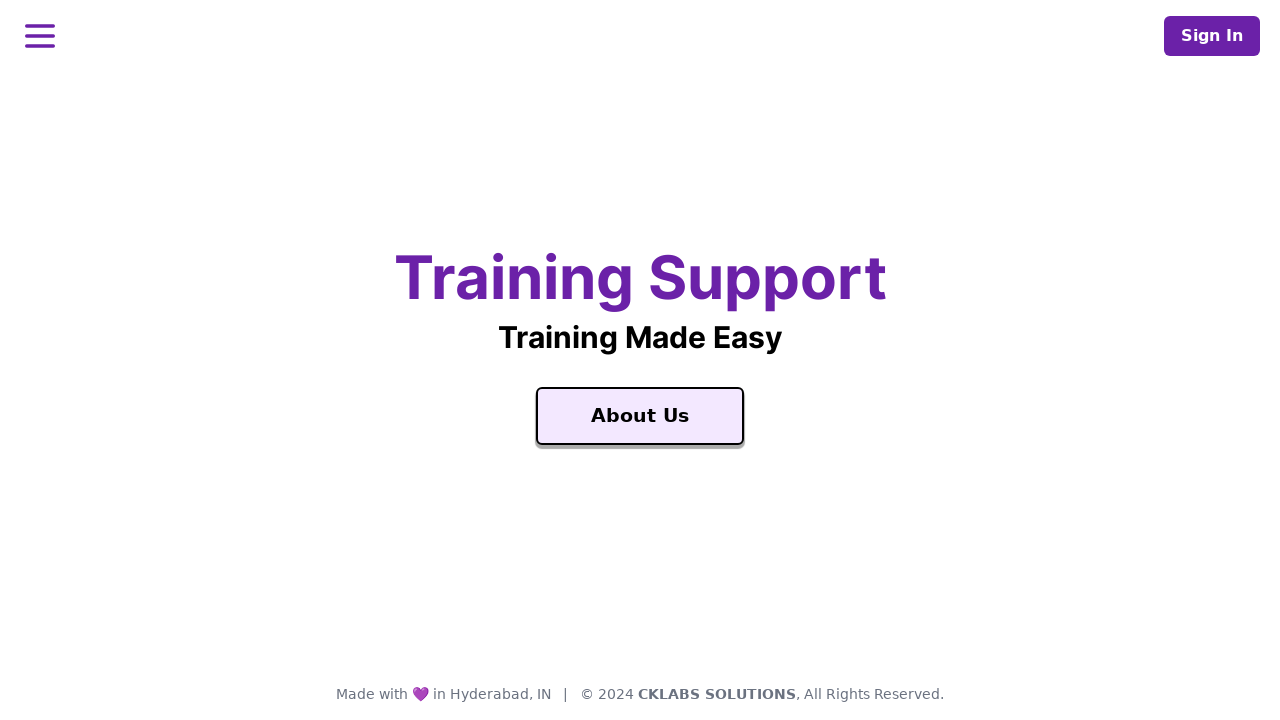

Navigated to Training Support homepage
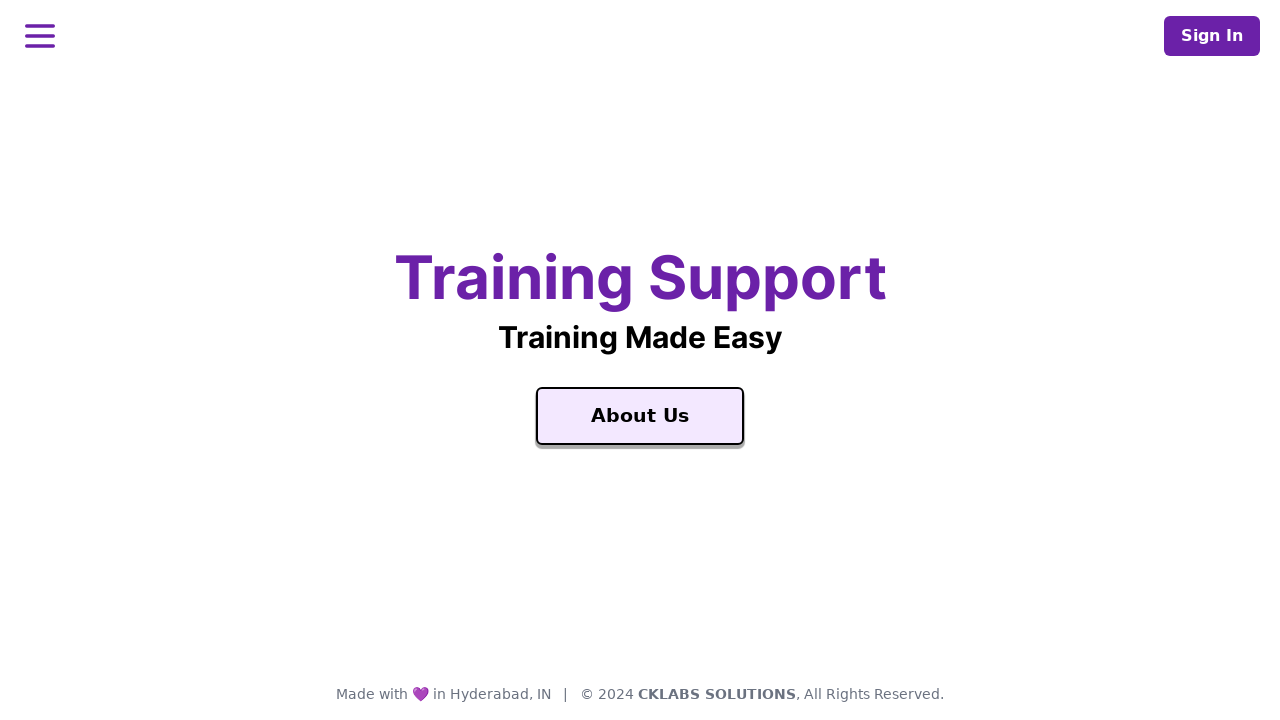

Clicked the About Us link at (640, 416) on a:text('About Us')
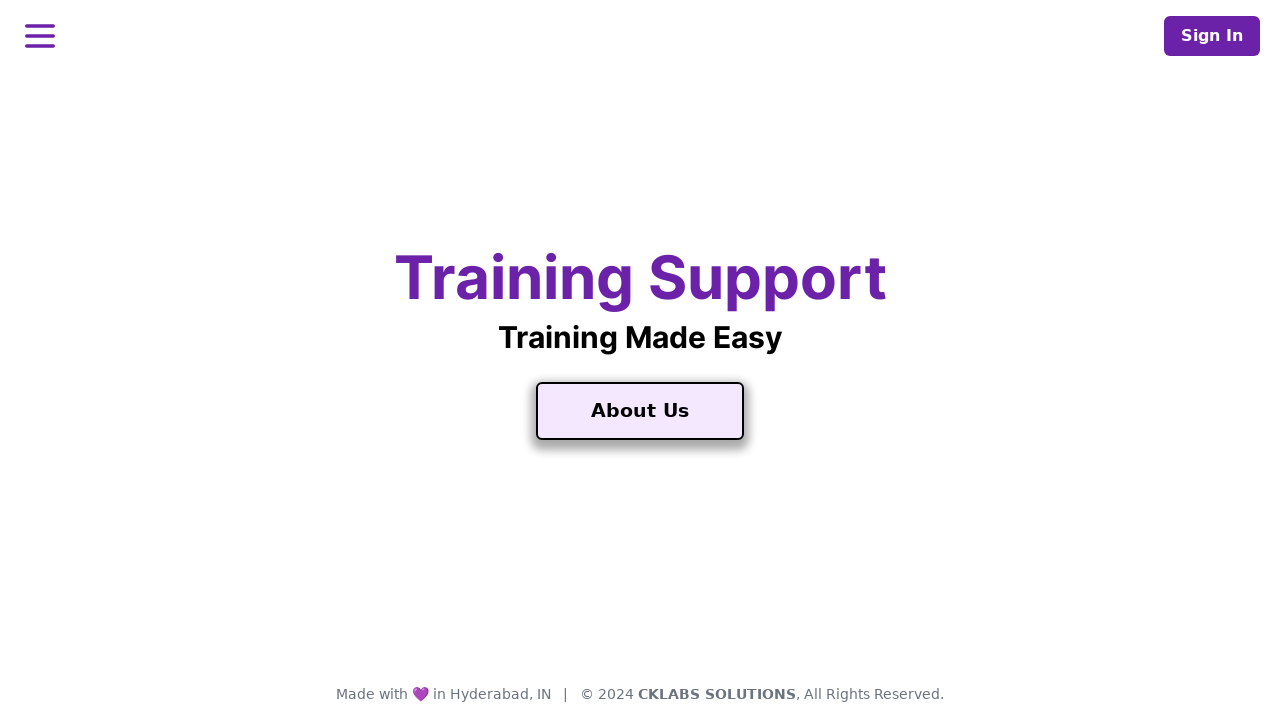

About Us page loaded and heading verified
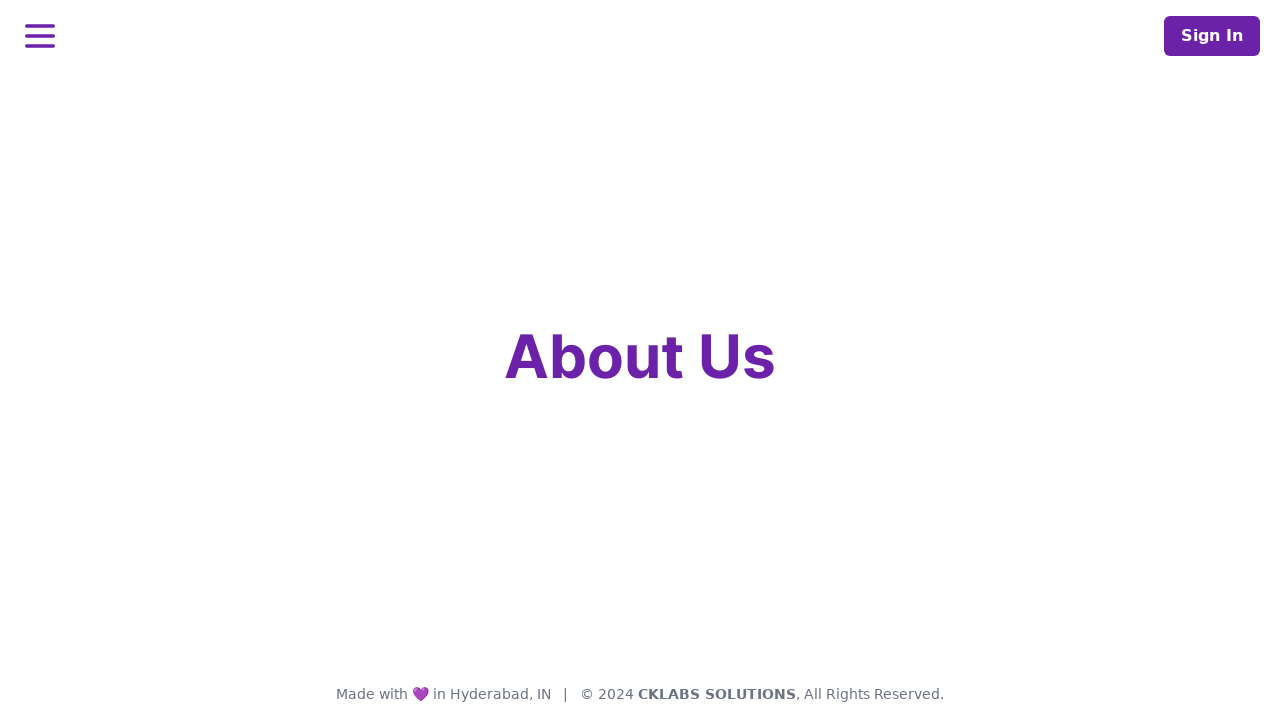

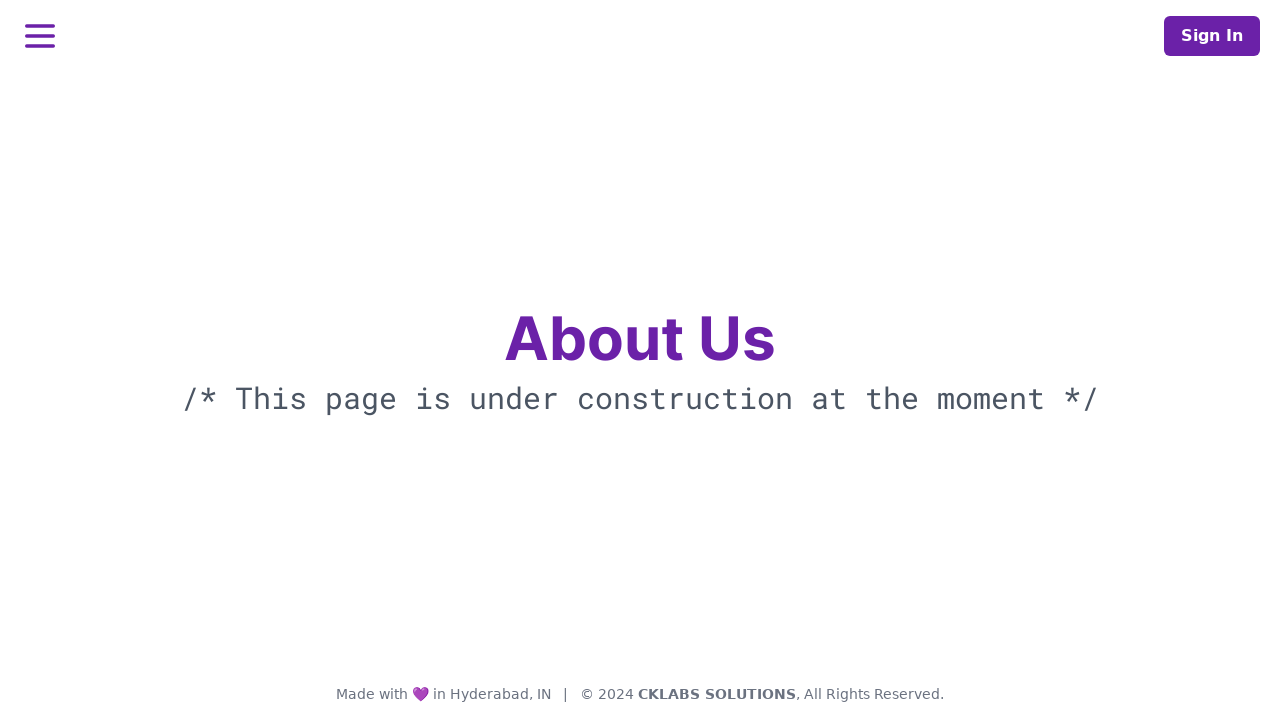